Tests that other controls are hidden when editing a todo item

Starting URL: https://demo.playwright.dev/todomvc

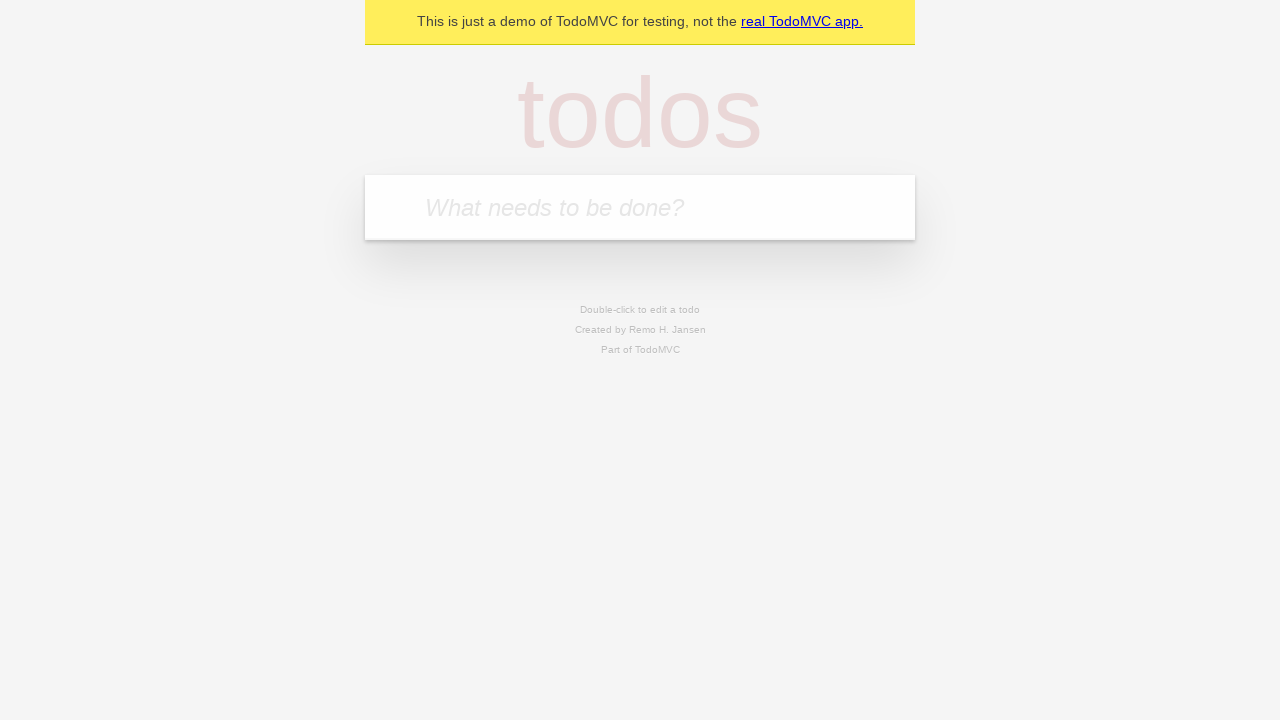

Filled new todo field with 'buy some cheese' on internal:attr=[placeholder="What needs to be done?"i]
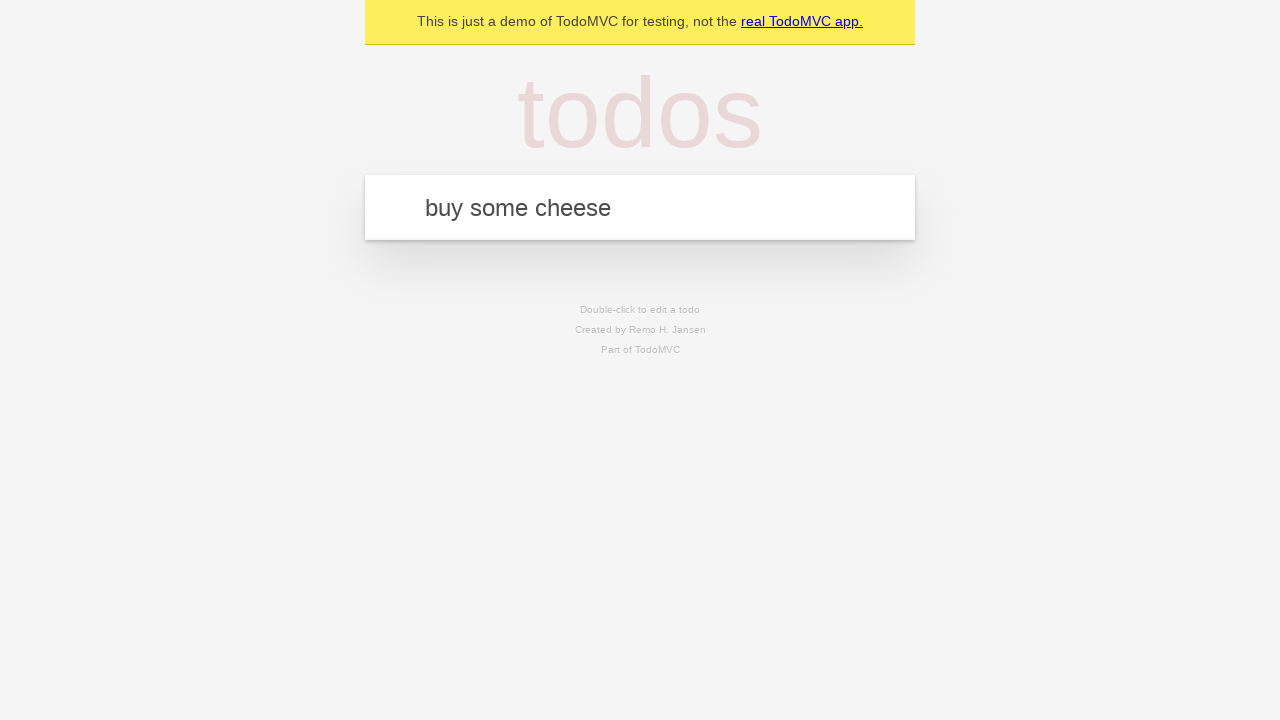

Pressed Enter to create todo item 'buy some cheese' on internal:attr=[placeholder="What needs to be done?"i]
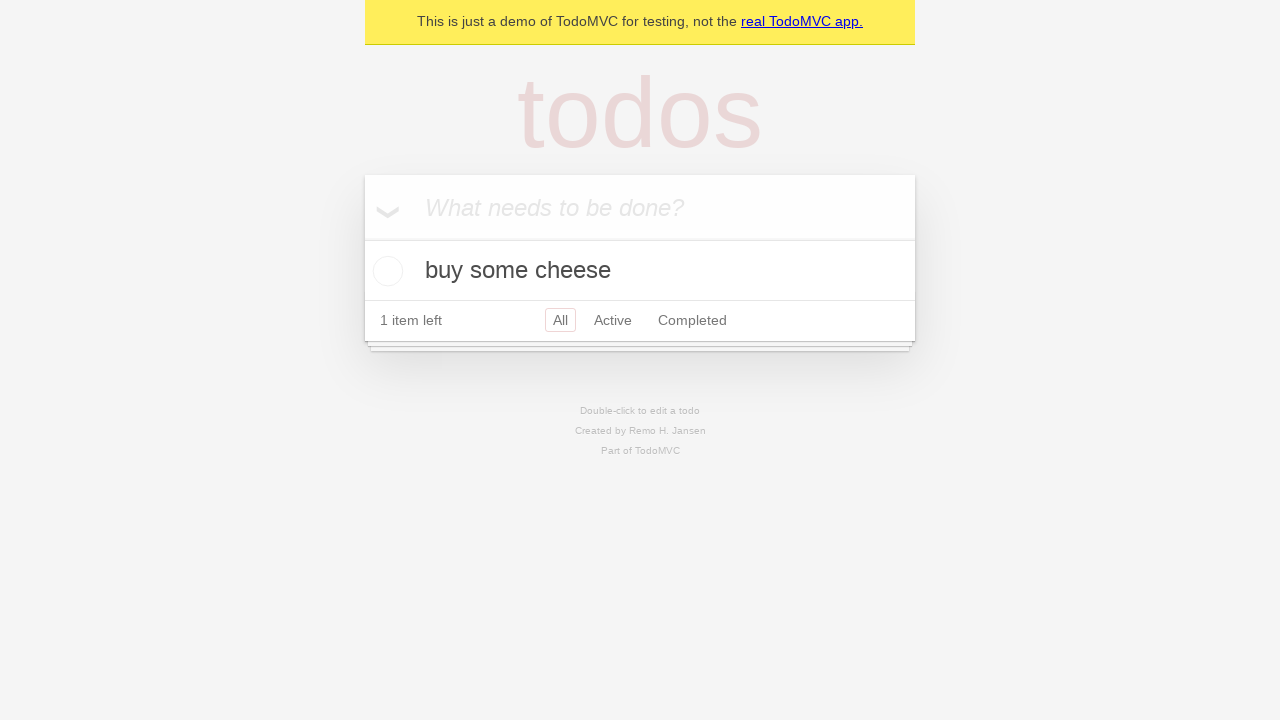

Filled new todo field with 'feed the cat' on internal:attr=[placeholder="What needs to be done?"i]
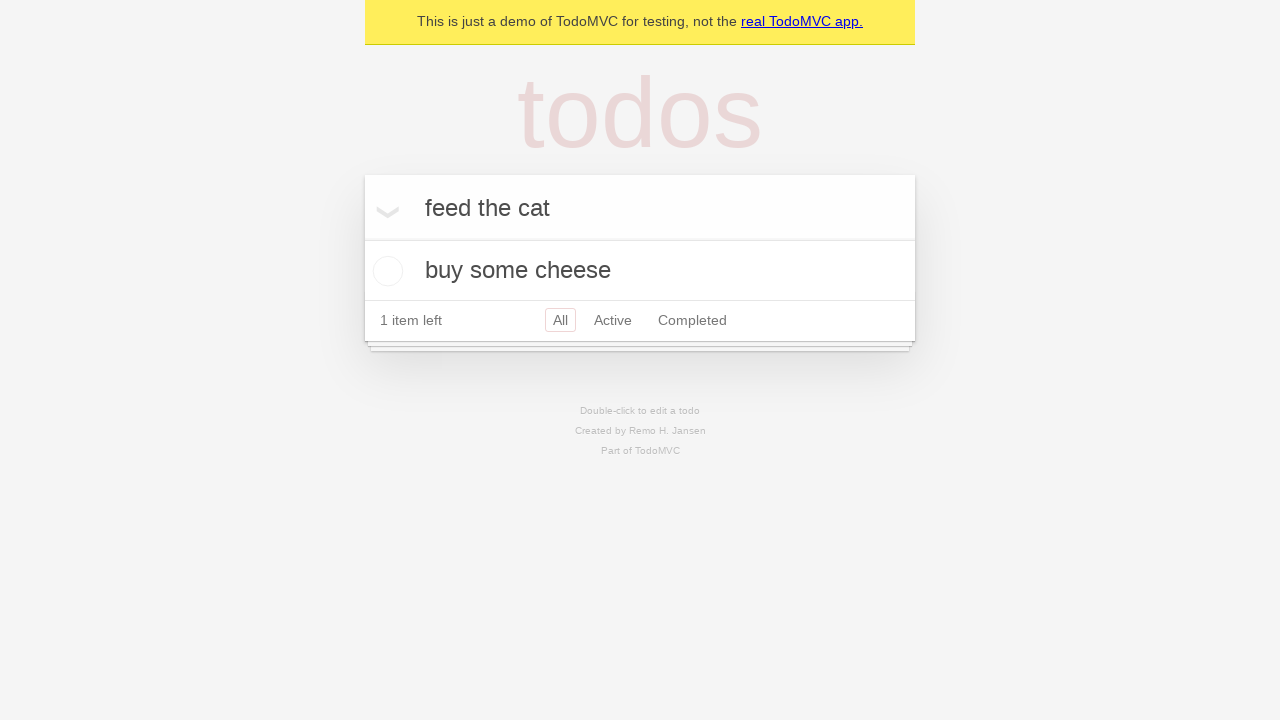

Pressed Enter to create todo item 'feed the cat' on internal:attr=[placeholder="What needs to be done?"i]
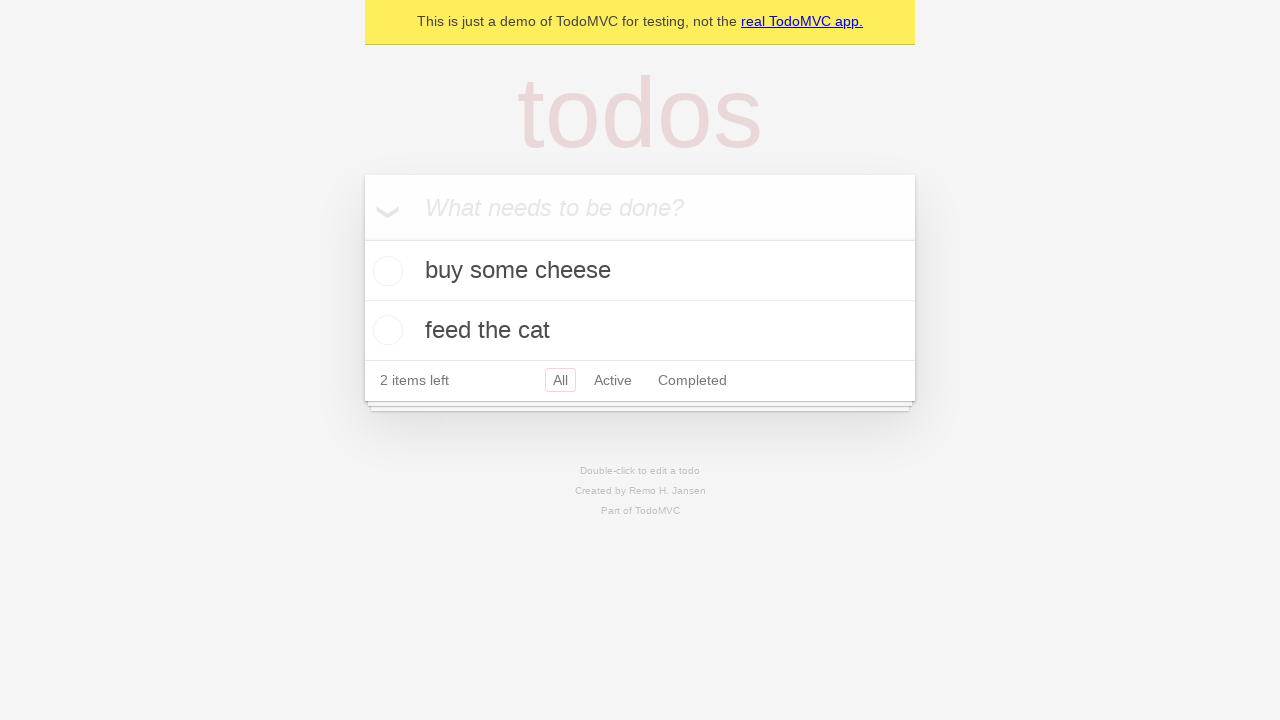

Filled new todo field with 'book a doctors appointment' on internal:attr=[placeholder="What needs to be done?"i]
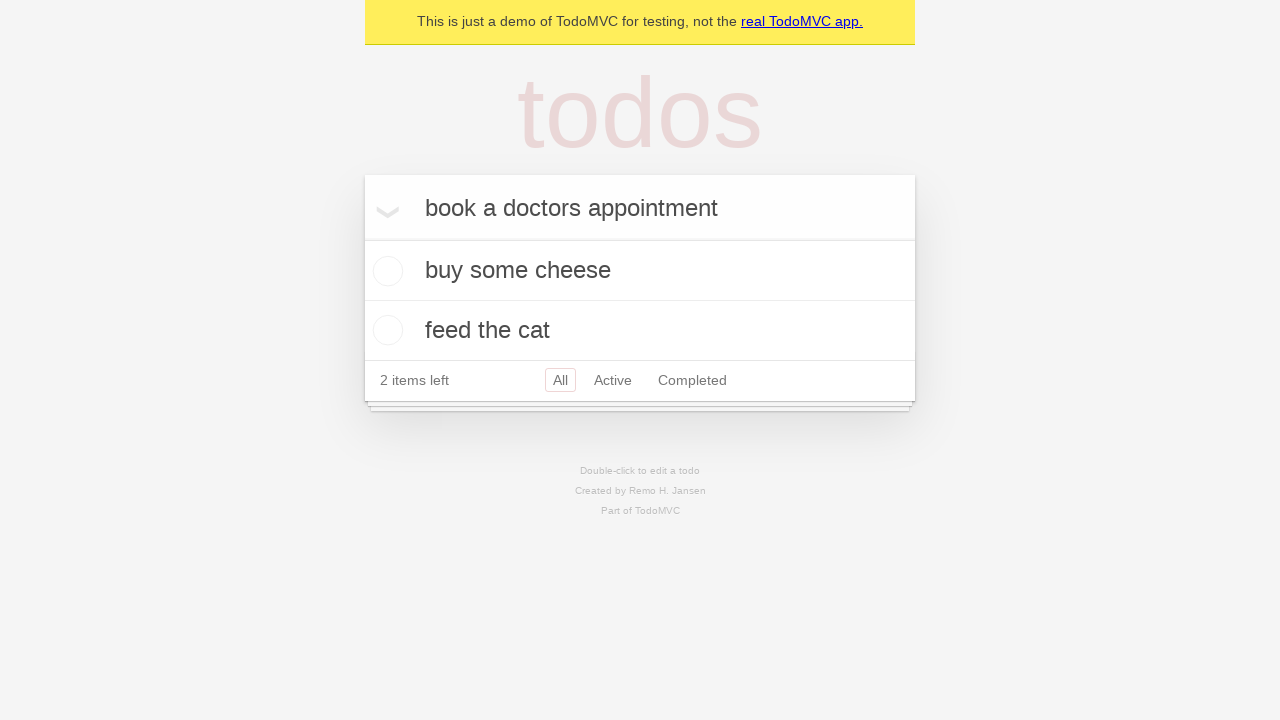

Pressed Enter to create todo item 'book a doctors appointment' on internal:attr=[placeholder="What needs to be done?"i]
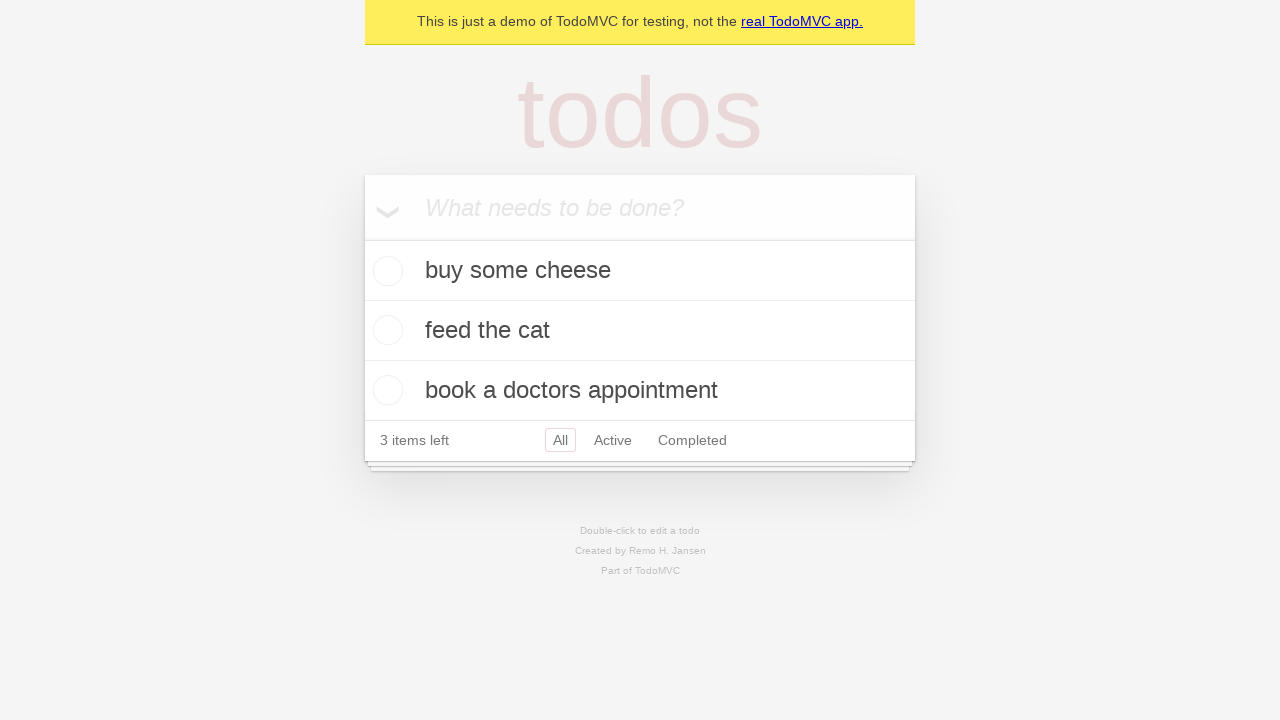

Double-clicked second todo item to enter edit mode at (640, 331) on internal:testid=[data-testid="todo-item"s] >> nth=1
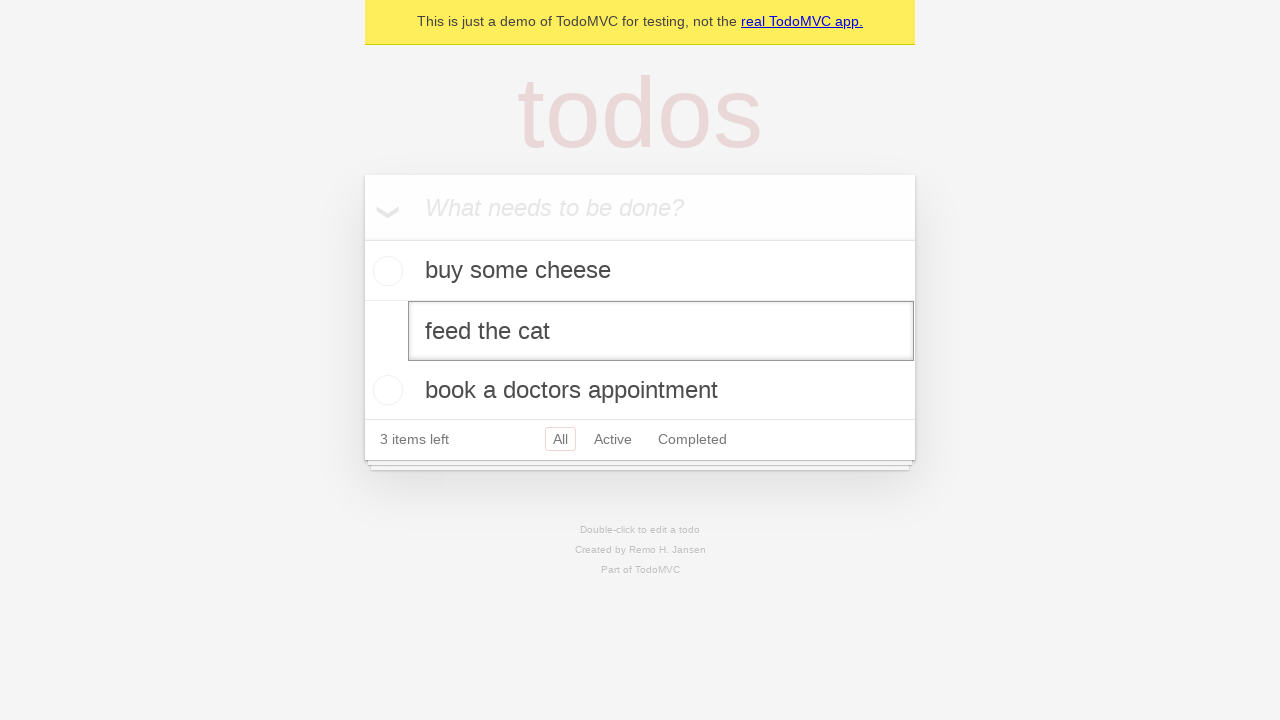

Edit input field appeared for second todo item
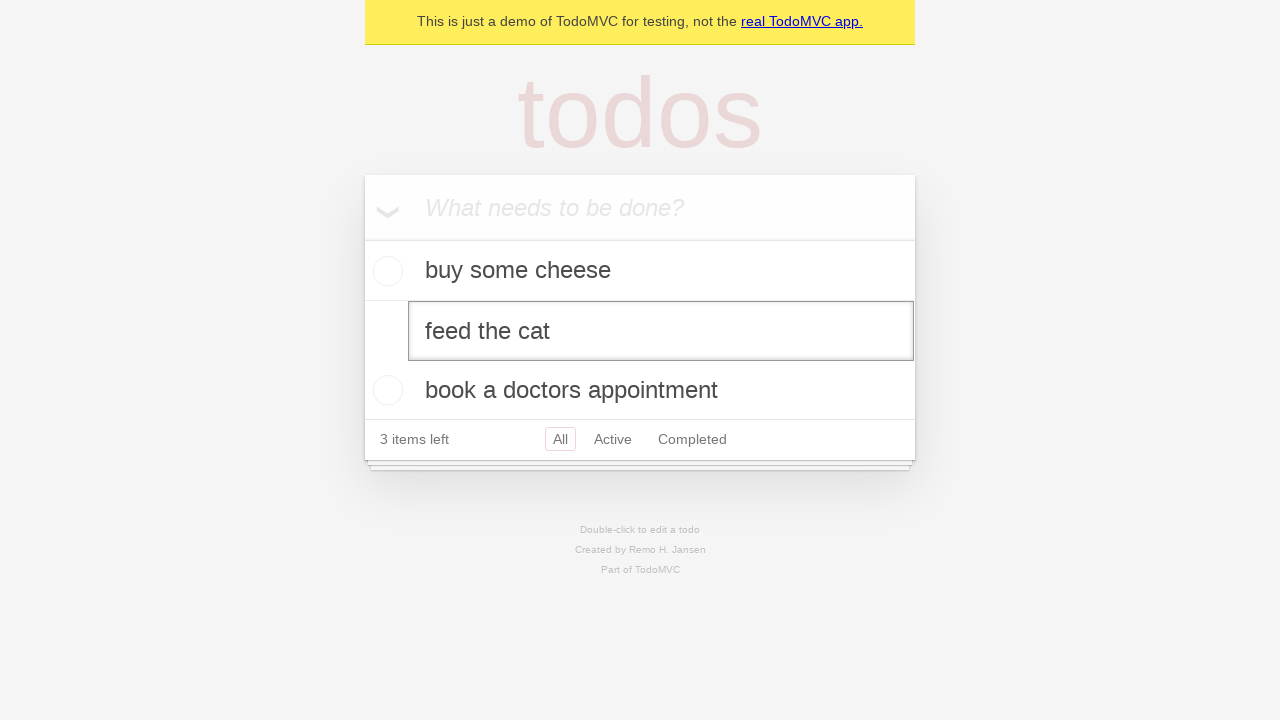

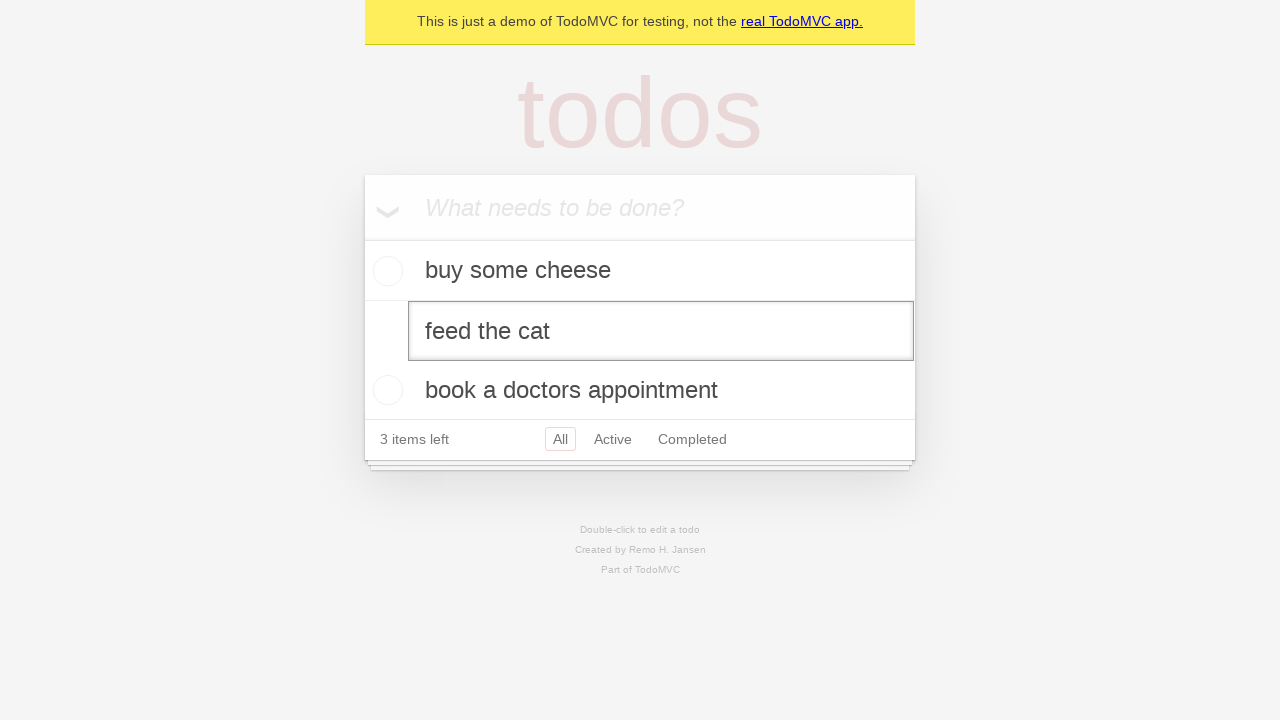